Tests customer login flow by selecting a user from dropdown and clicking login button

Starting URL: https://www.globalsqa.com/angularJs-protractor/BankingProject/#/login

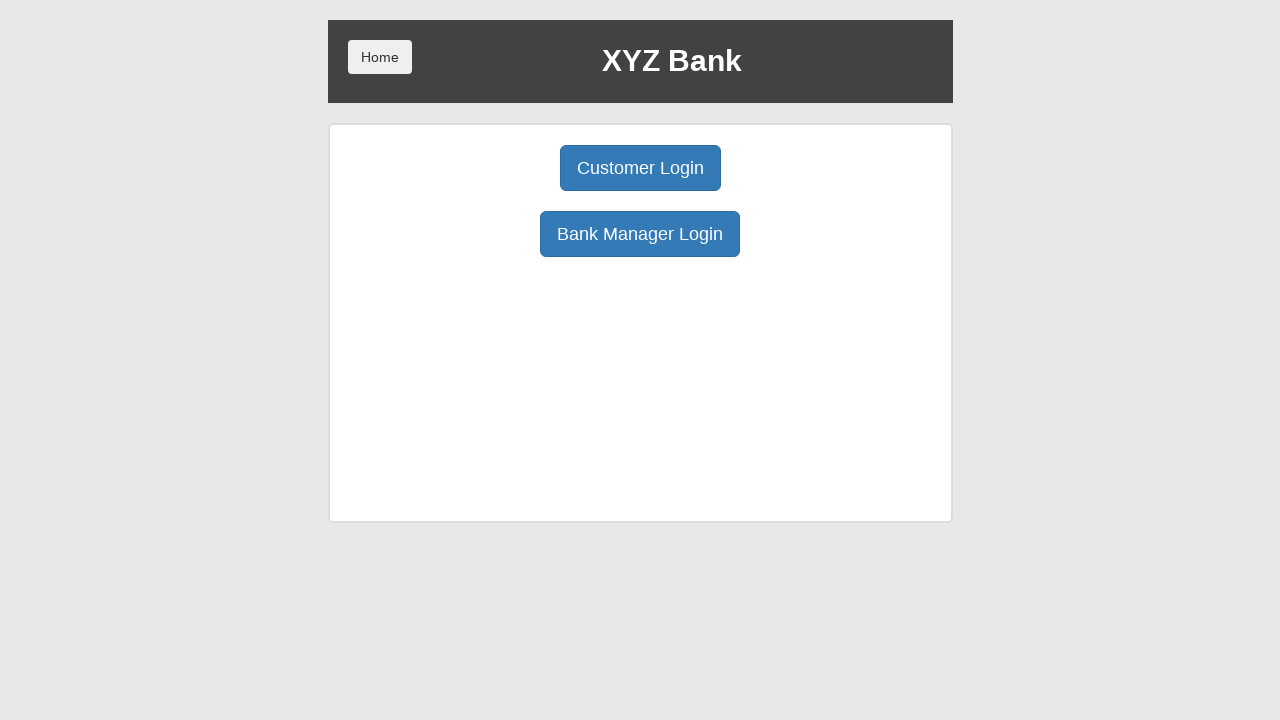

Clicked Customer Login button at (640, 168) on button:has-text('Customer Login')
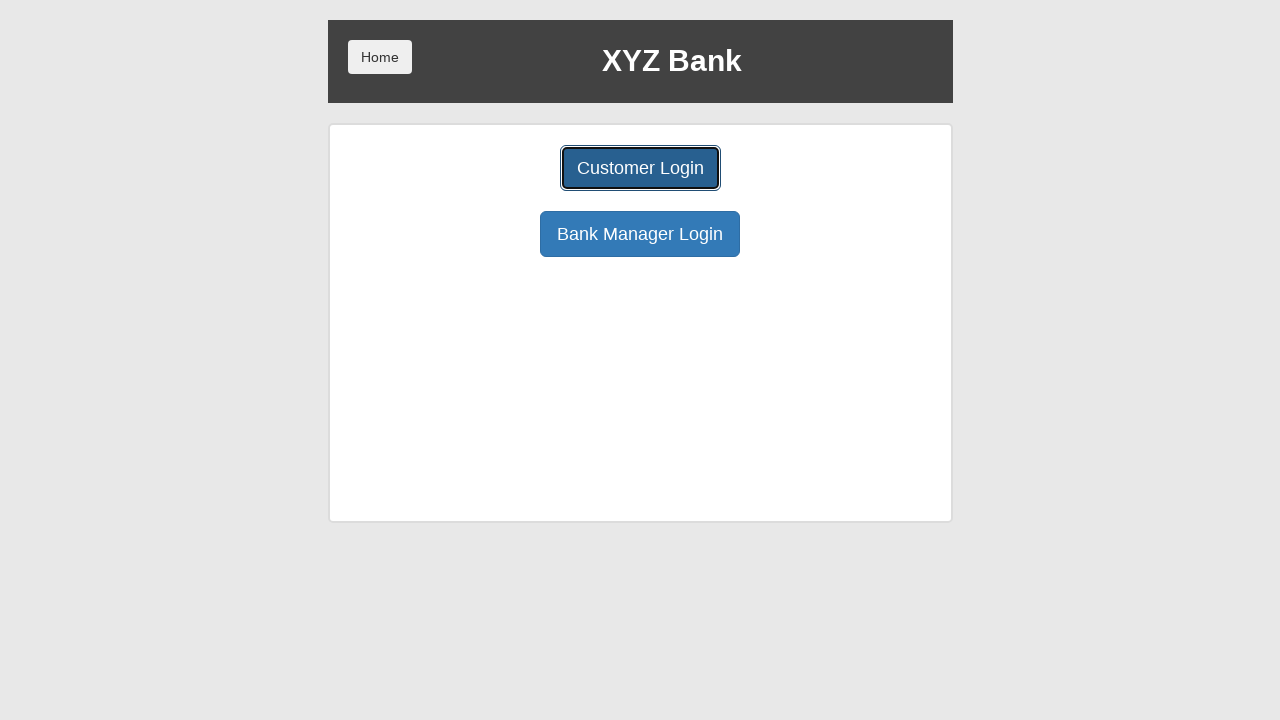

Selected first customer from user dropdown on select#userSelect
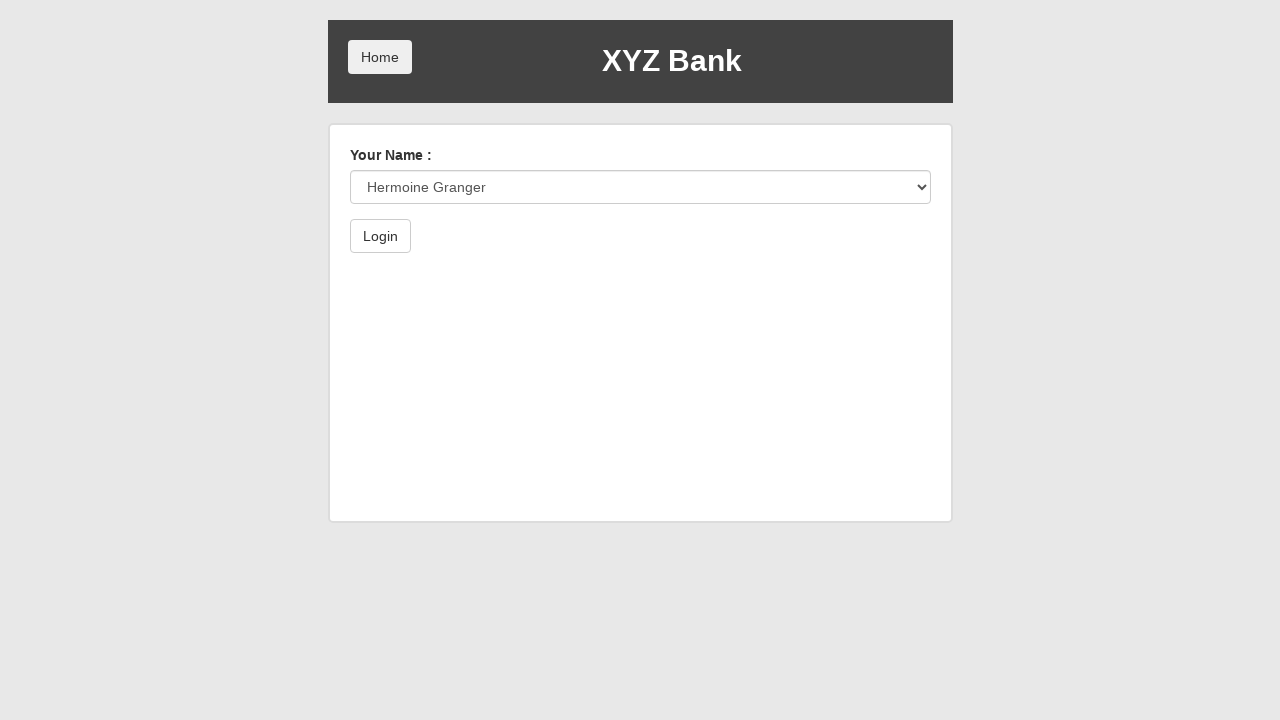

Clicked Login button to authenticate customer at (380, 236) on button:has-text('Login')
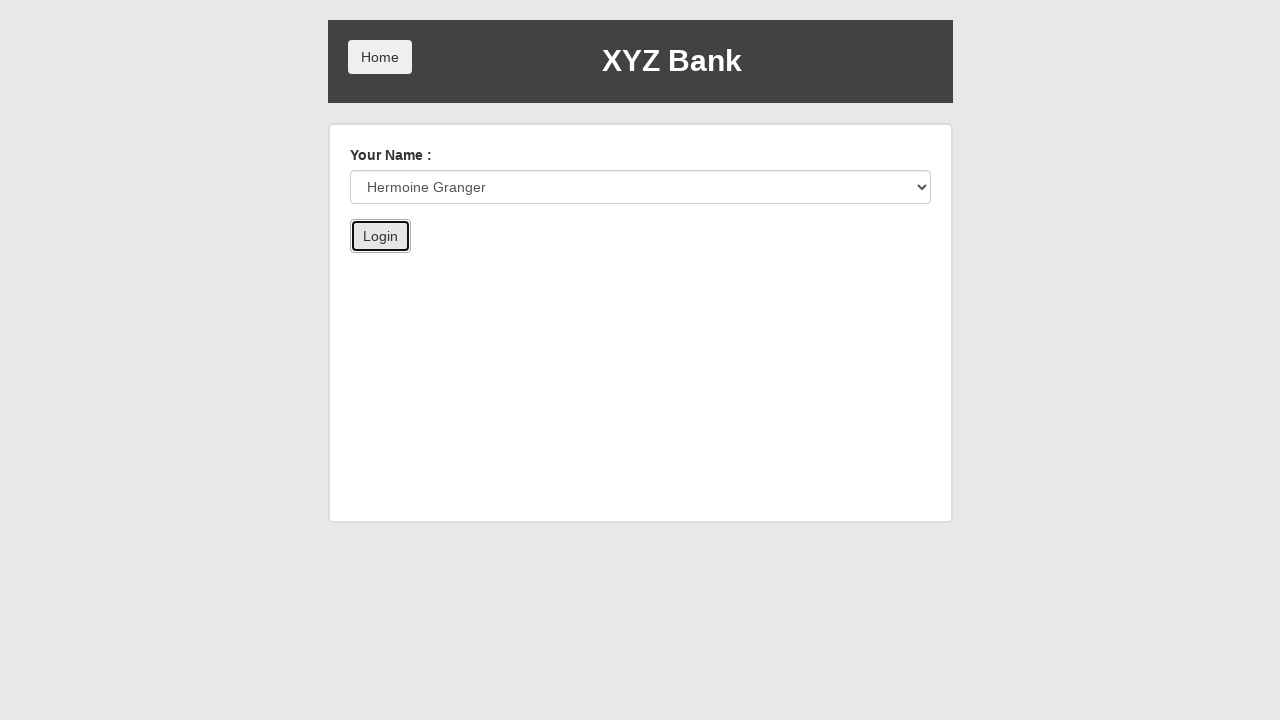

Welcome message appeared, confirming successful login
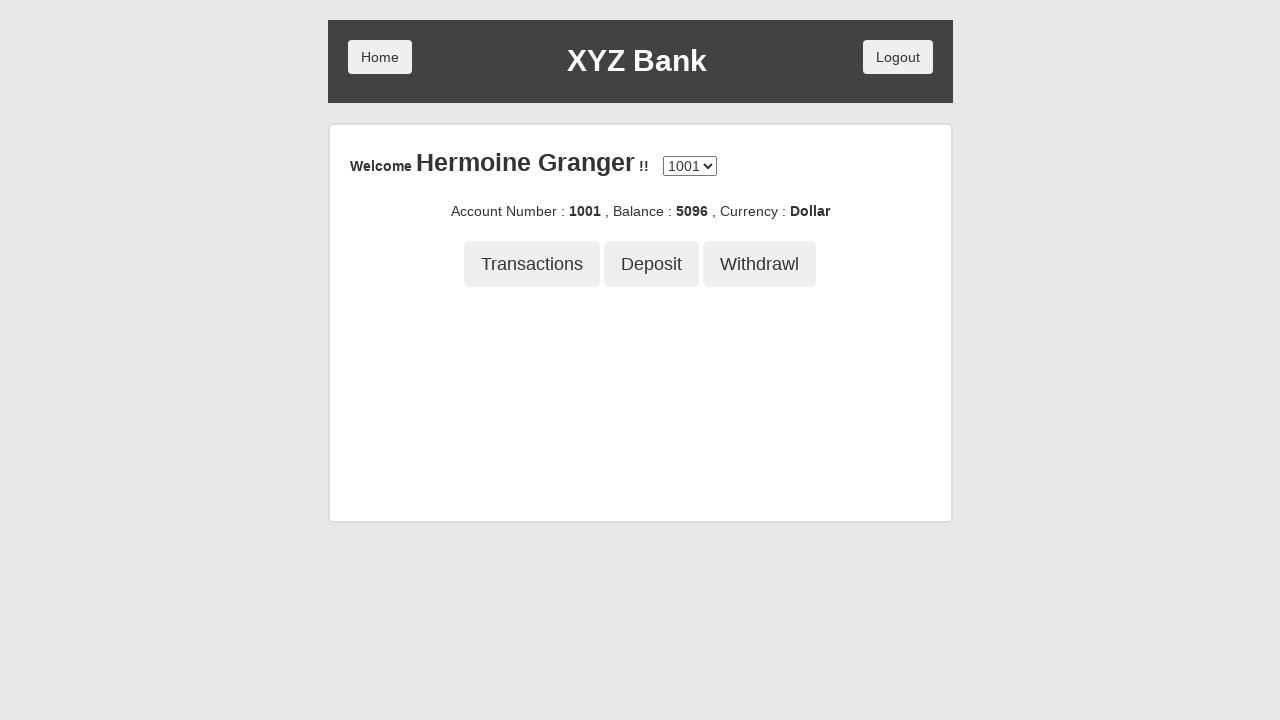

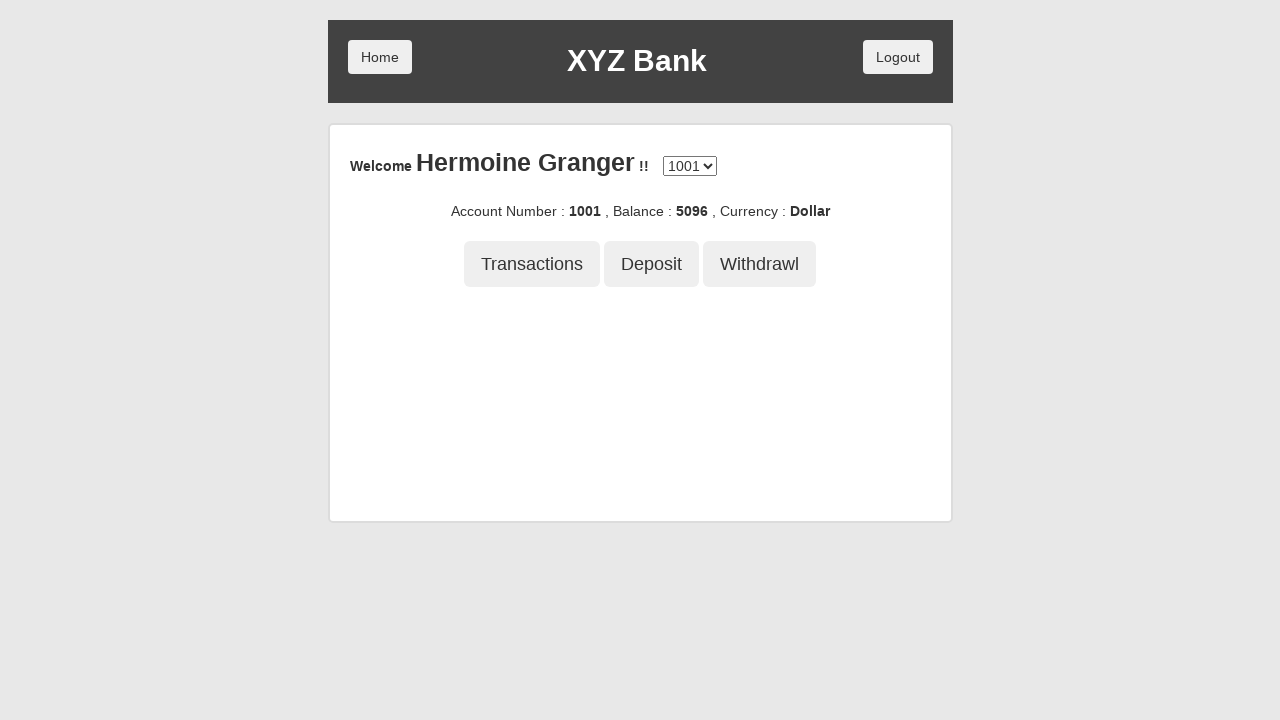